Tests table sorting functionality by clicking on the column header to sort vegetables/fruits and verifying the sort order

Starting URL: https://rahulshettyacademy.com/seleniumPractise/#/offers

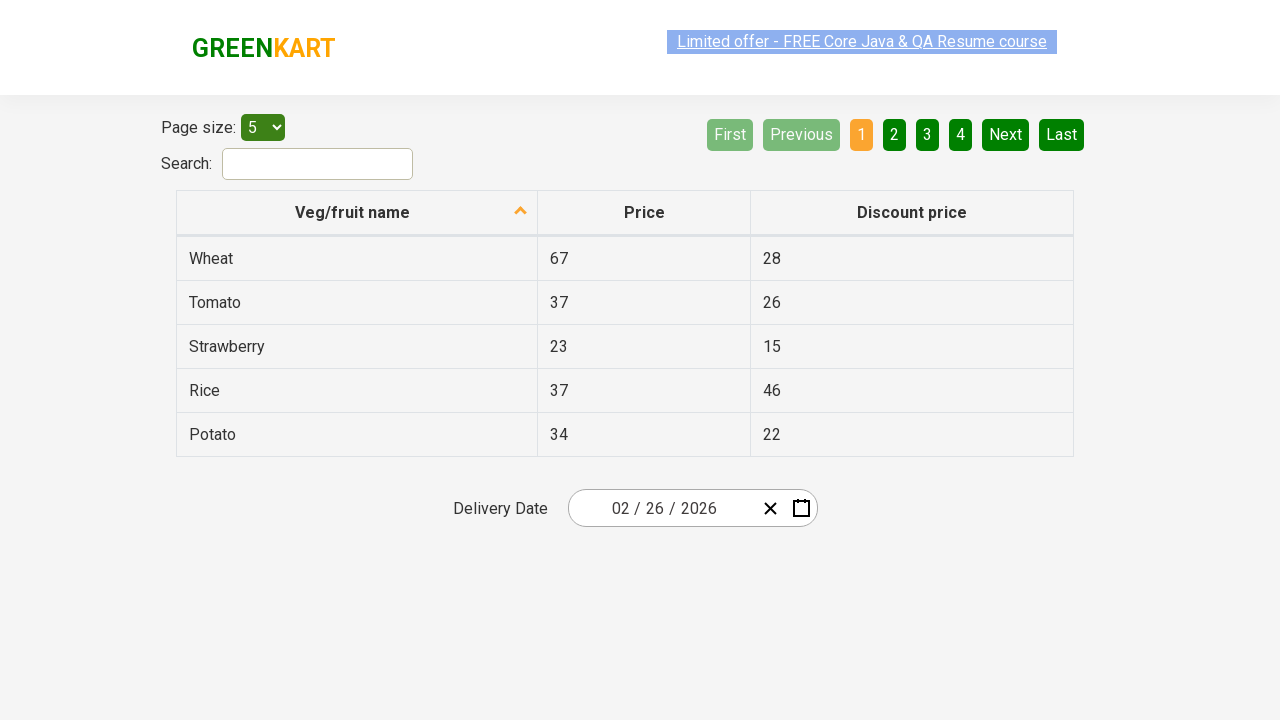

Clicked on Veg/fruit column header to sort table at (357, 213) on th[aria-label*='Veg/fruit']
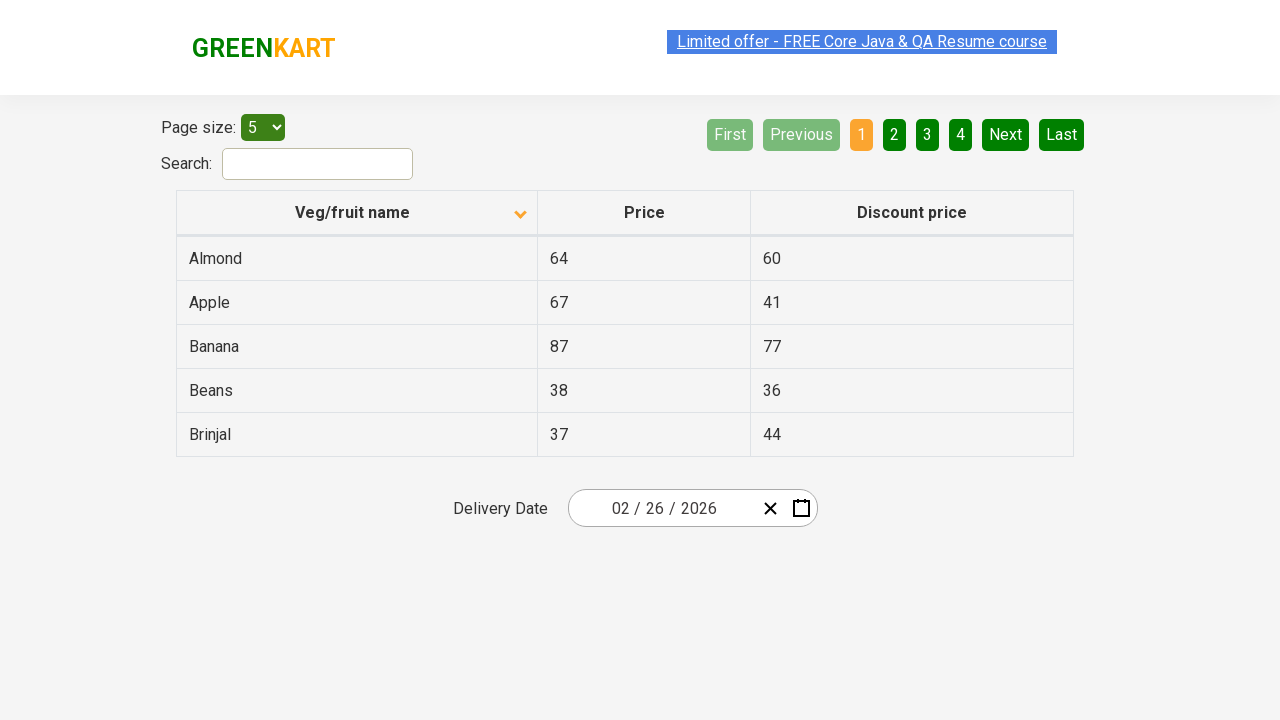

Waited 500ms for table sorting to complete
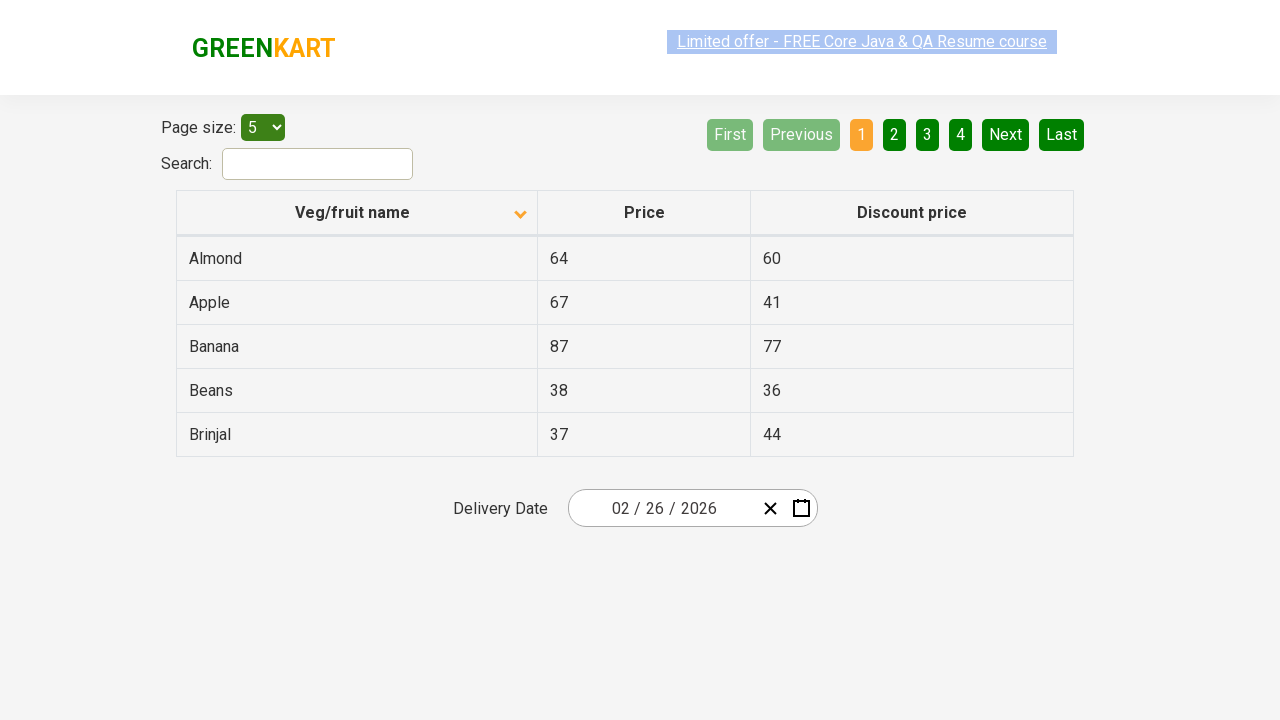

Retrieved all items from the first column of the table
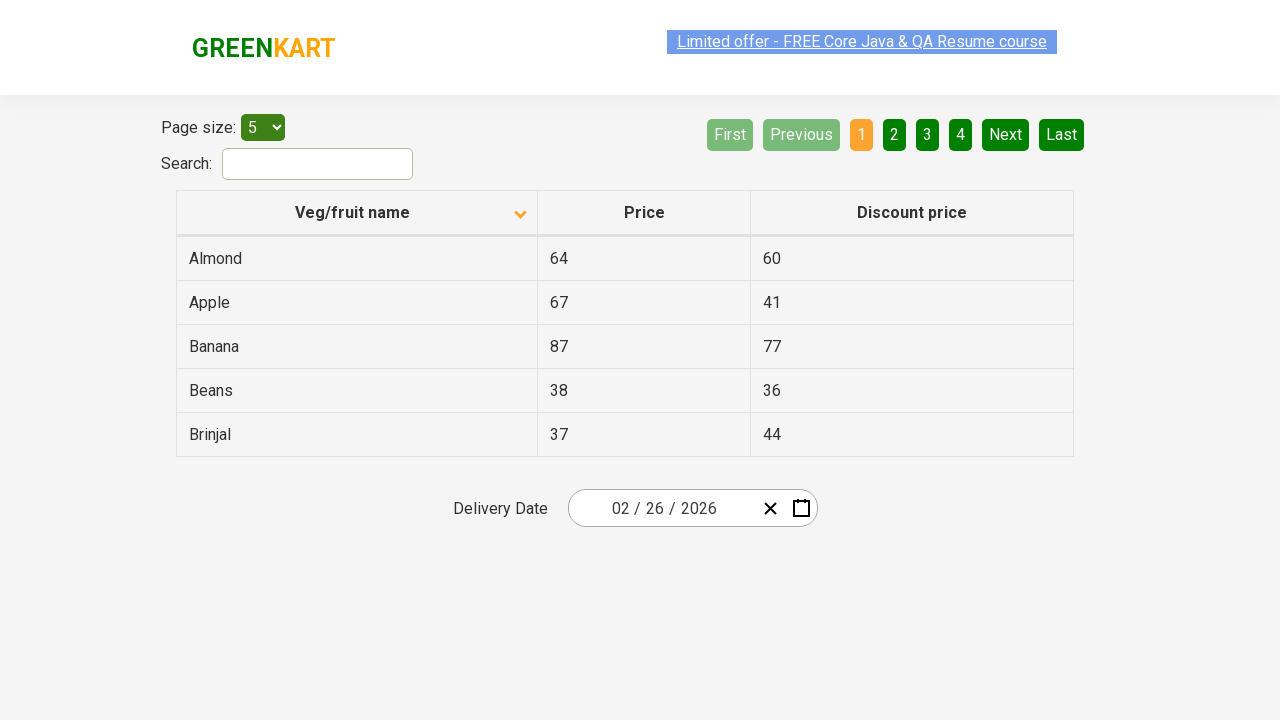

Extracted text from 5 table cells
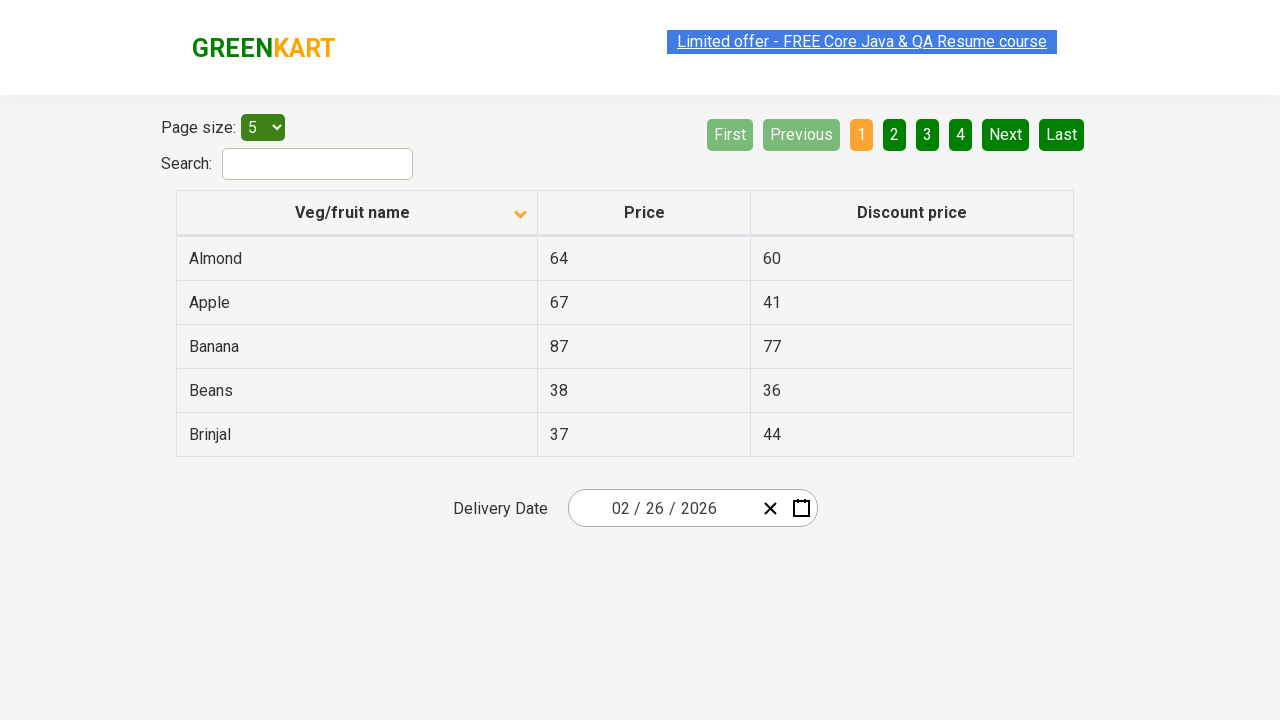

Created a sorted copy of the items list for comparison
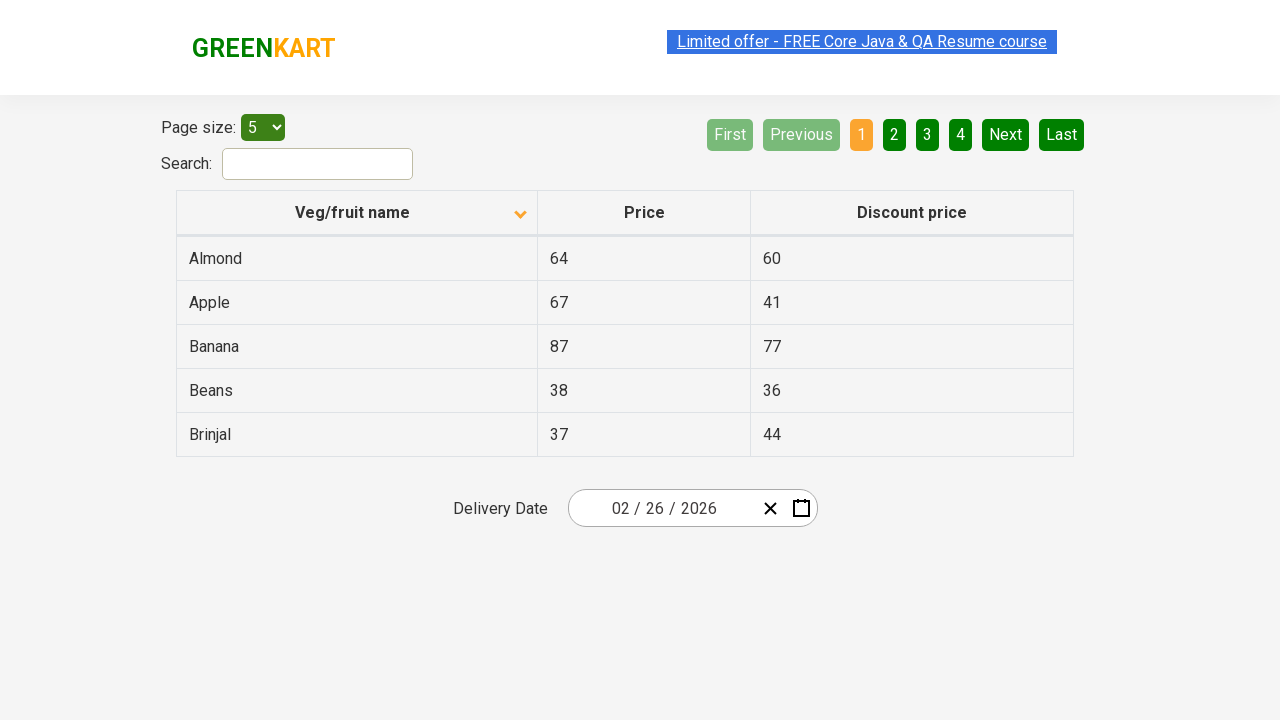

Verified that table items are sorted in ascending order
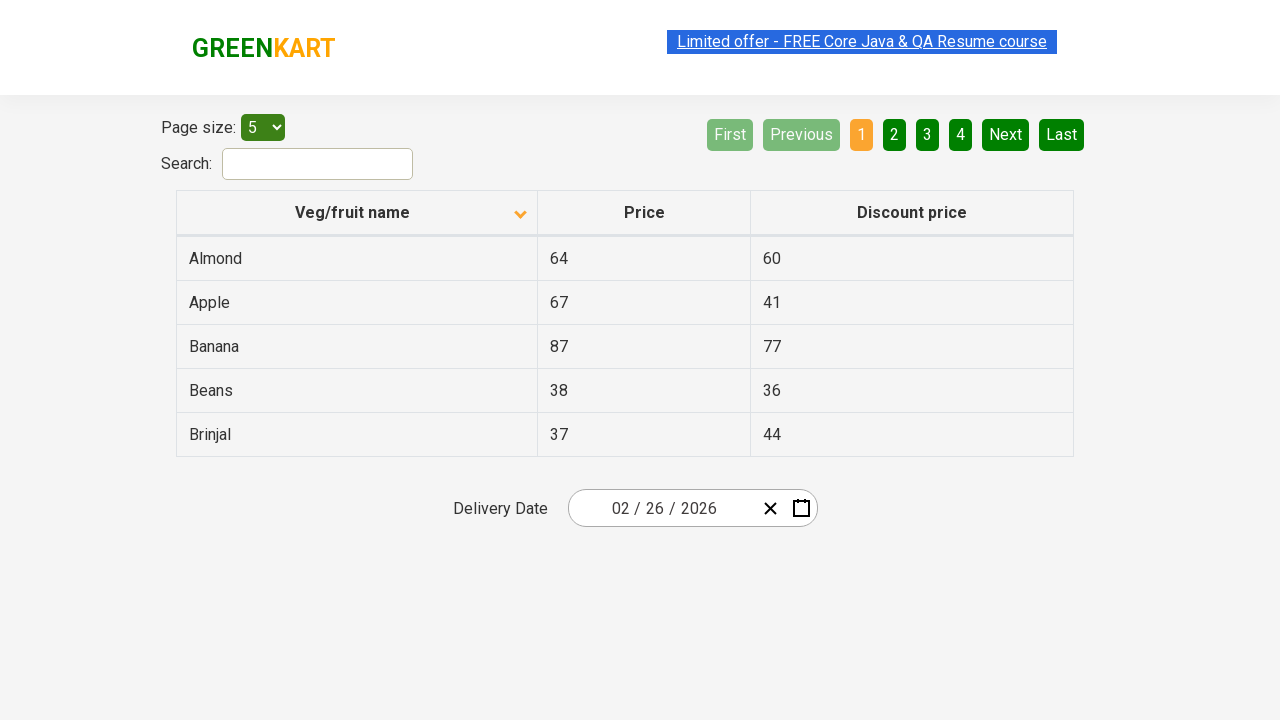

Located 1 row(s) containing 'Beans'
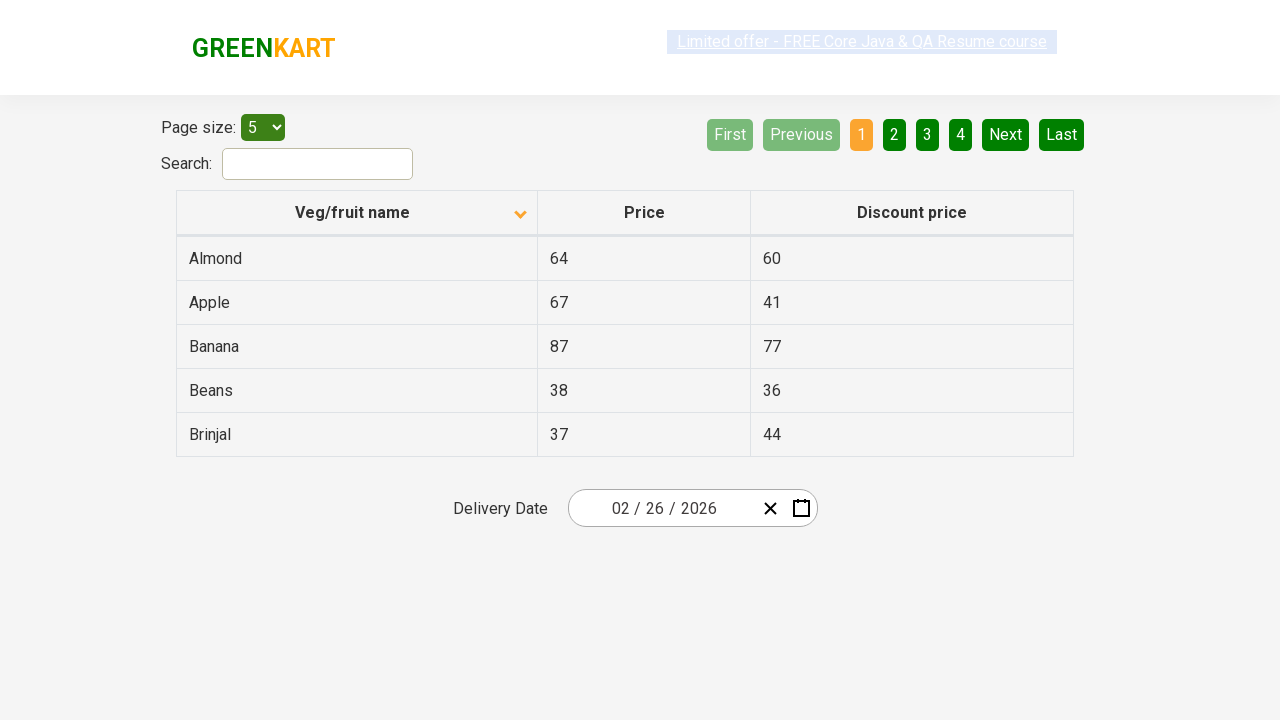

Retrieved price of Beans: 38
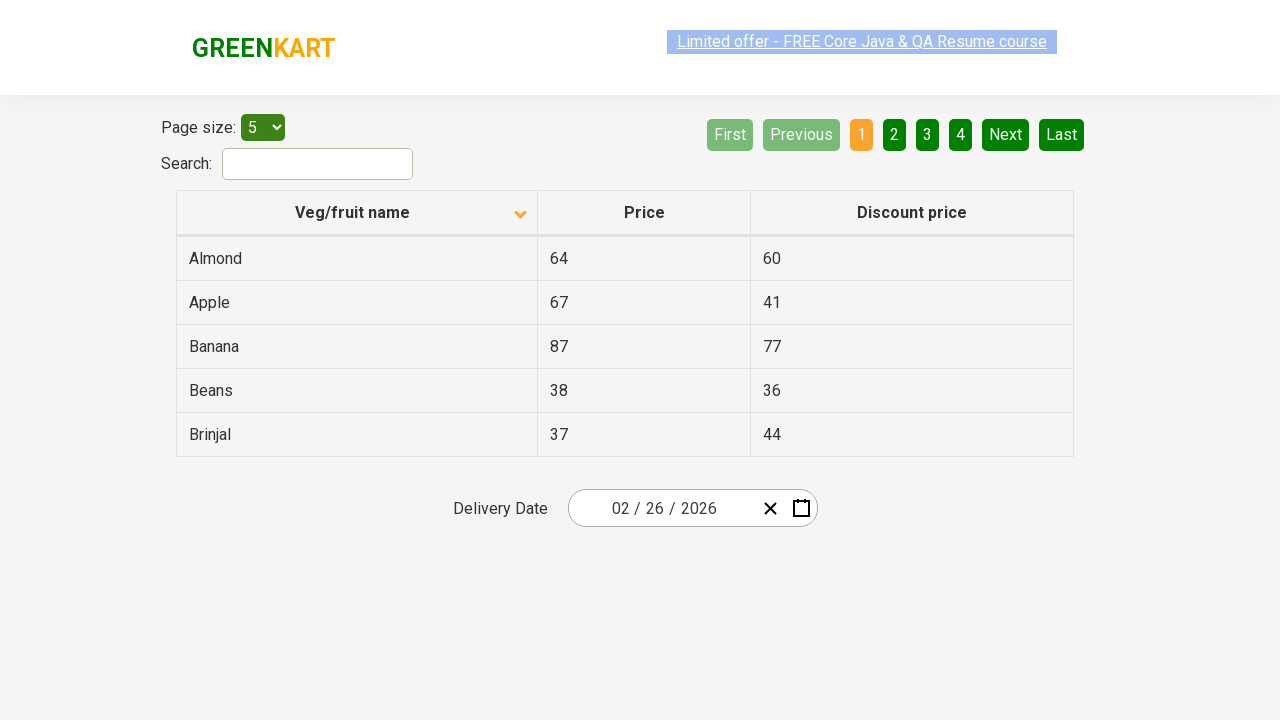

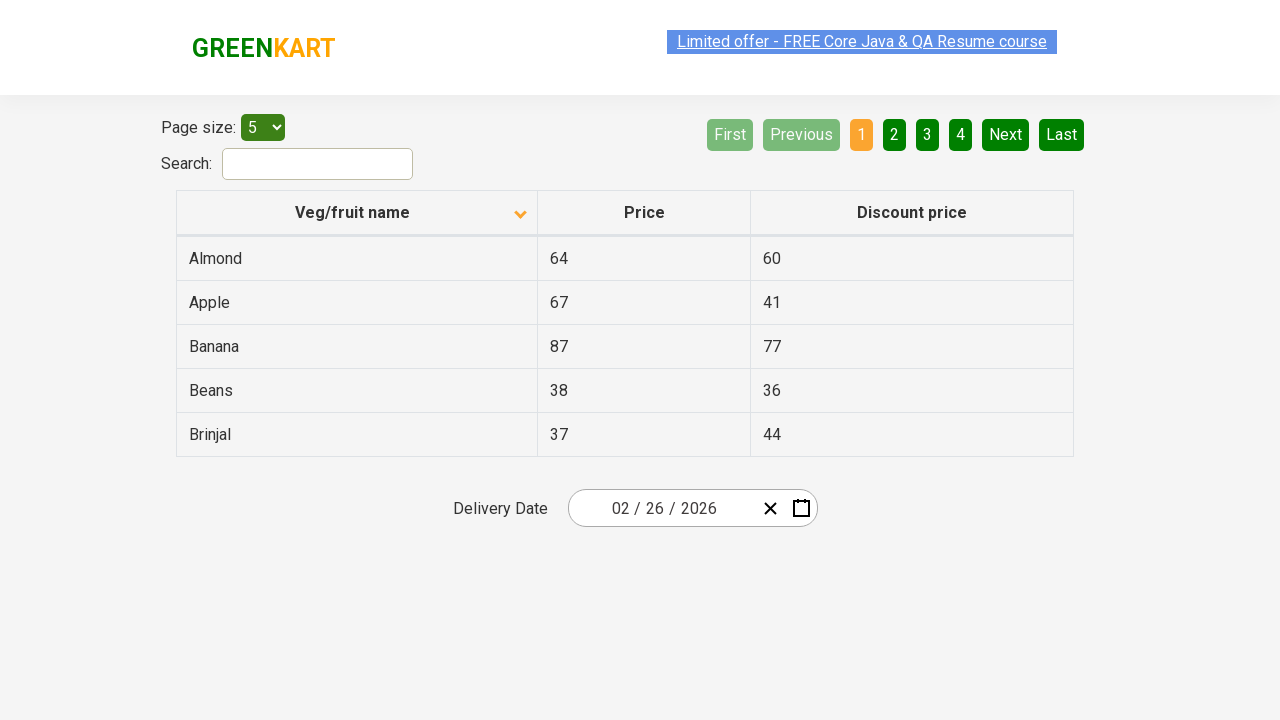